Verifies the h1 heading is displayed and contains the expected text

Starting URL: https://saucelabs.github.io/training-test-page/

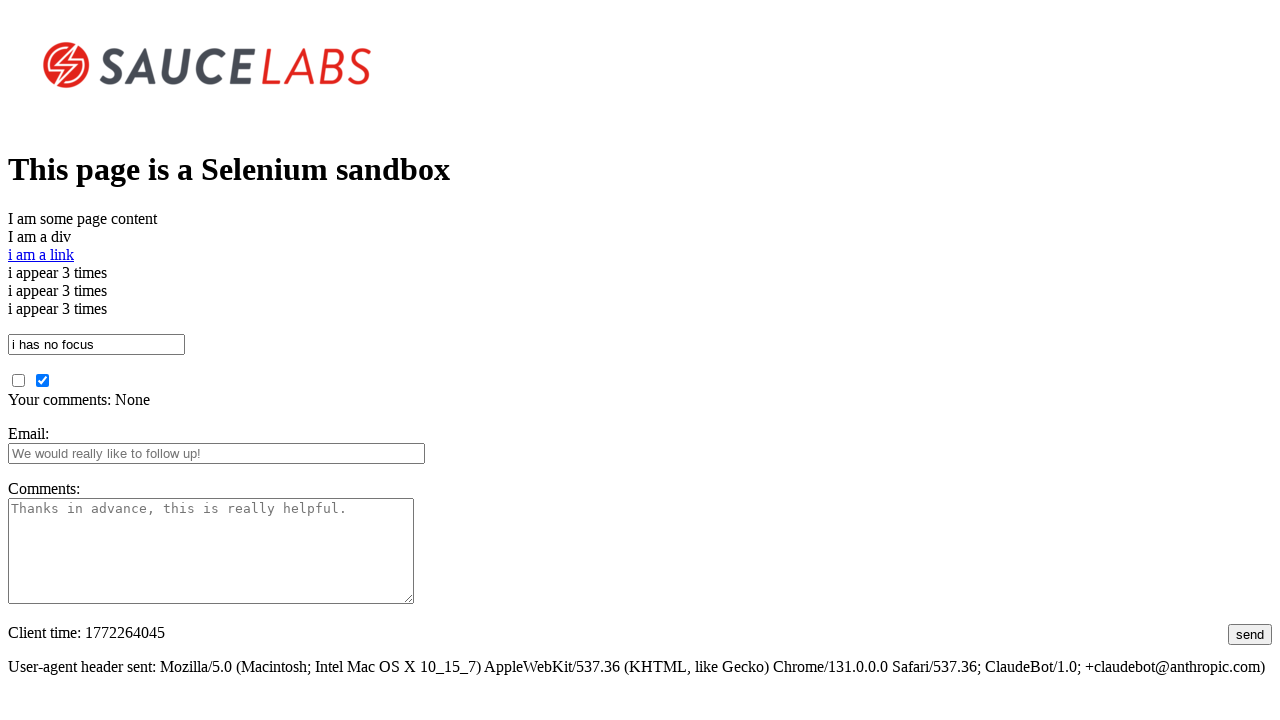

Navigated to Sauce Labs training test page
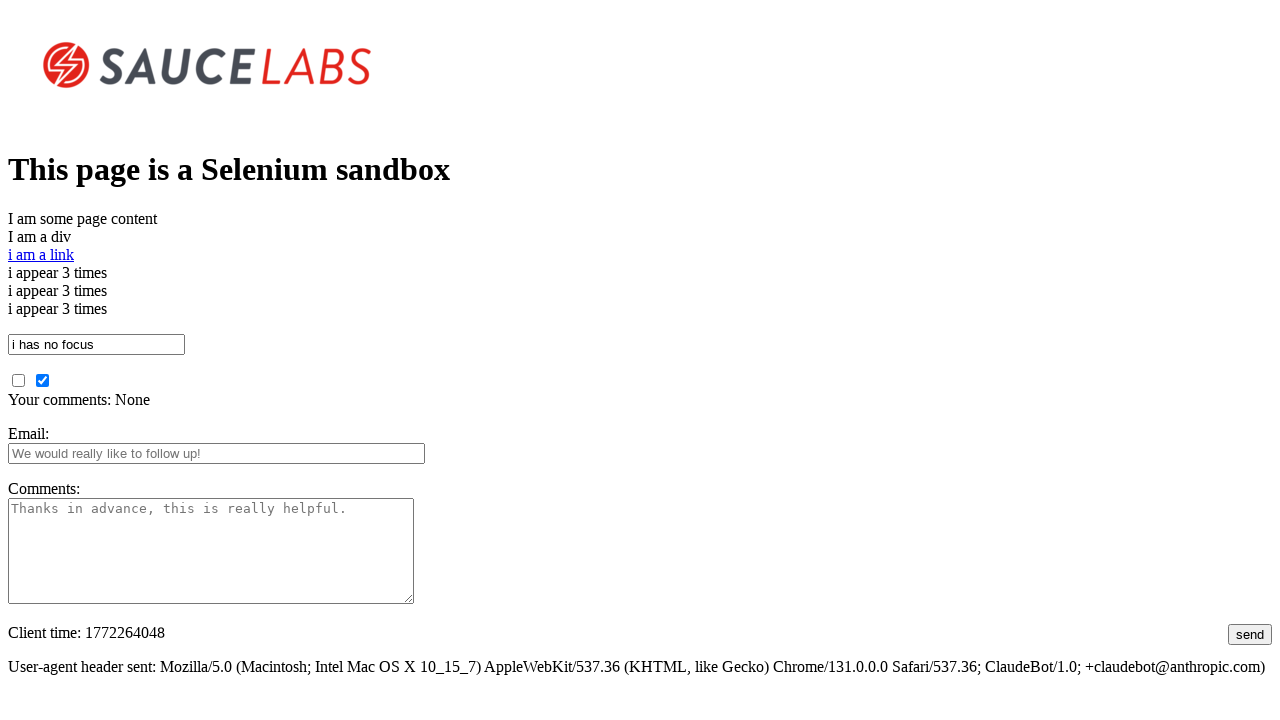

Located h1 heading element
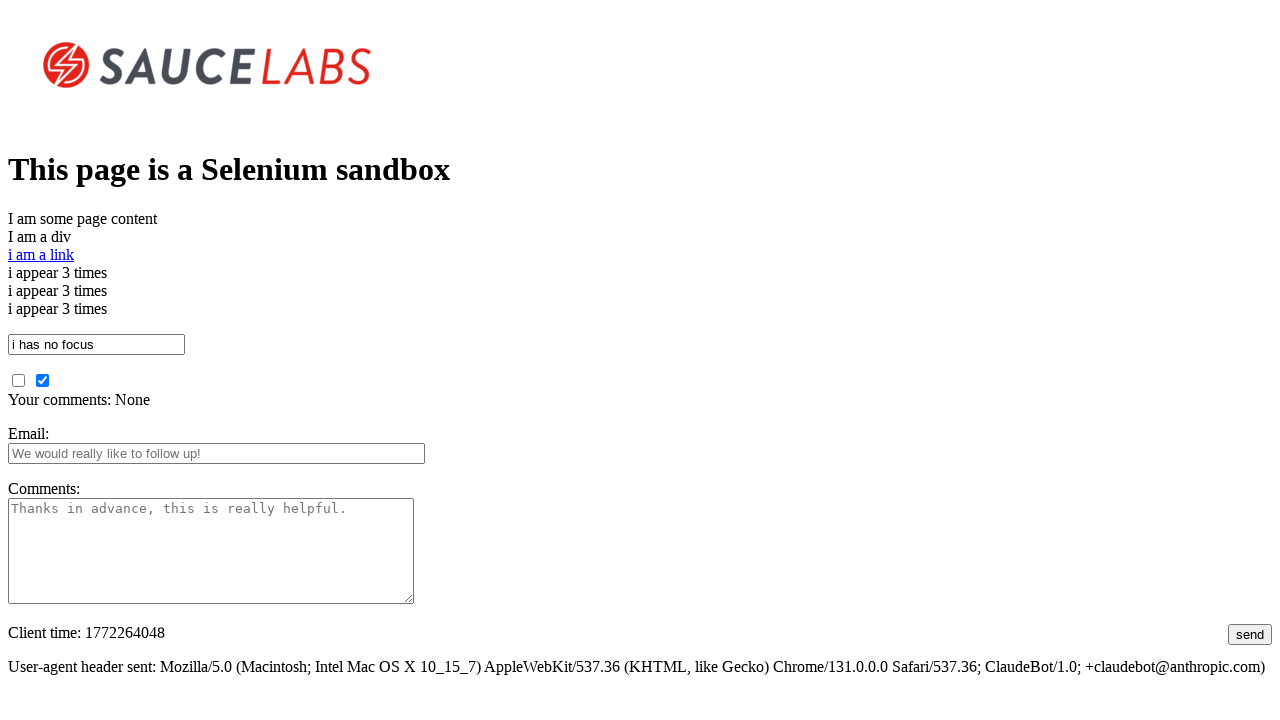

Verified h1 heading contains expected text 'This page is a Selenium sandbox'
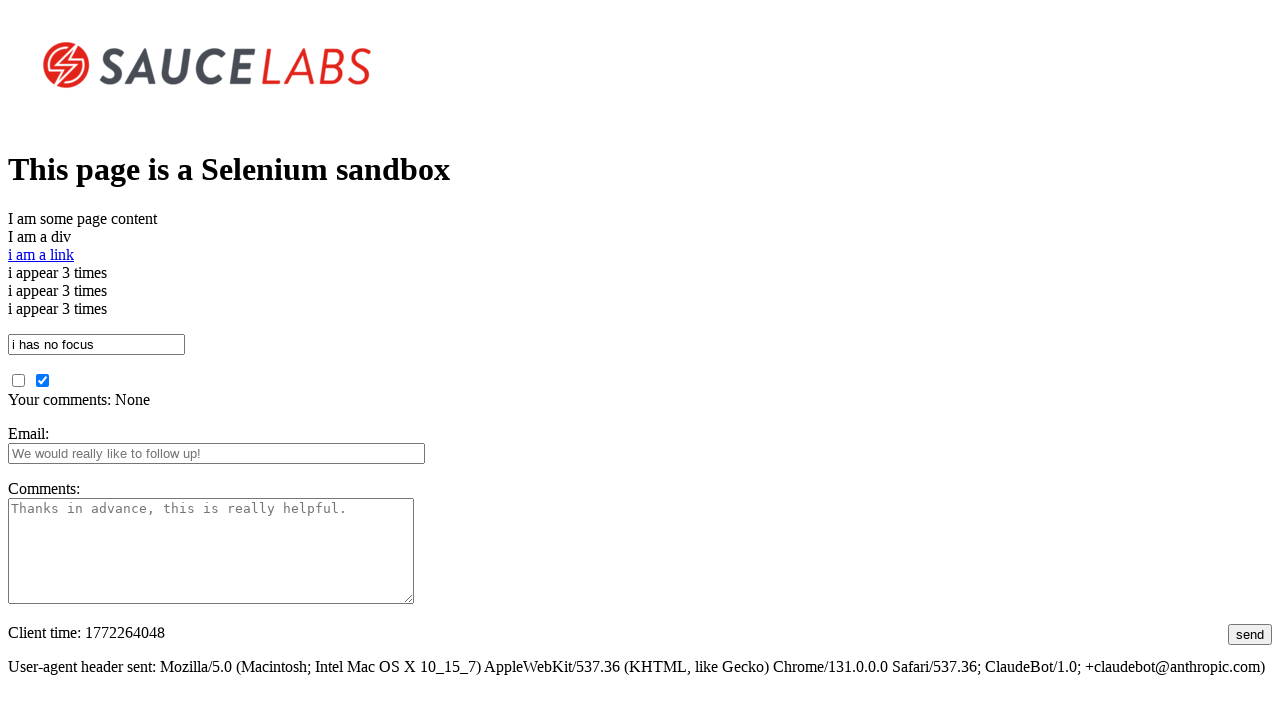

Verified h1 heading is visible
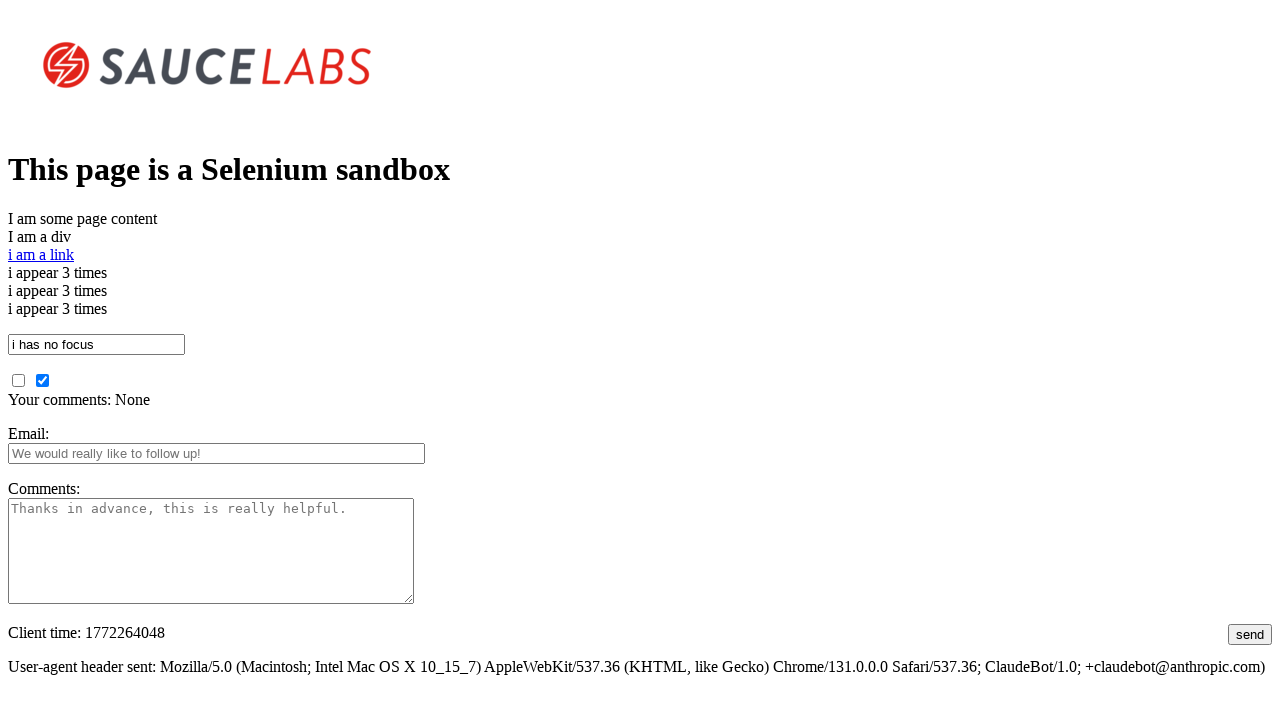

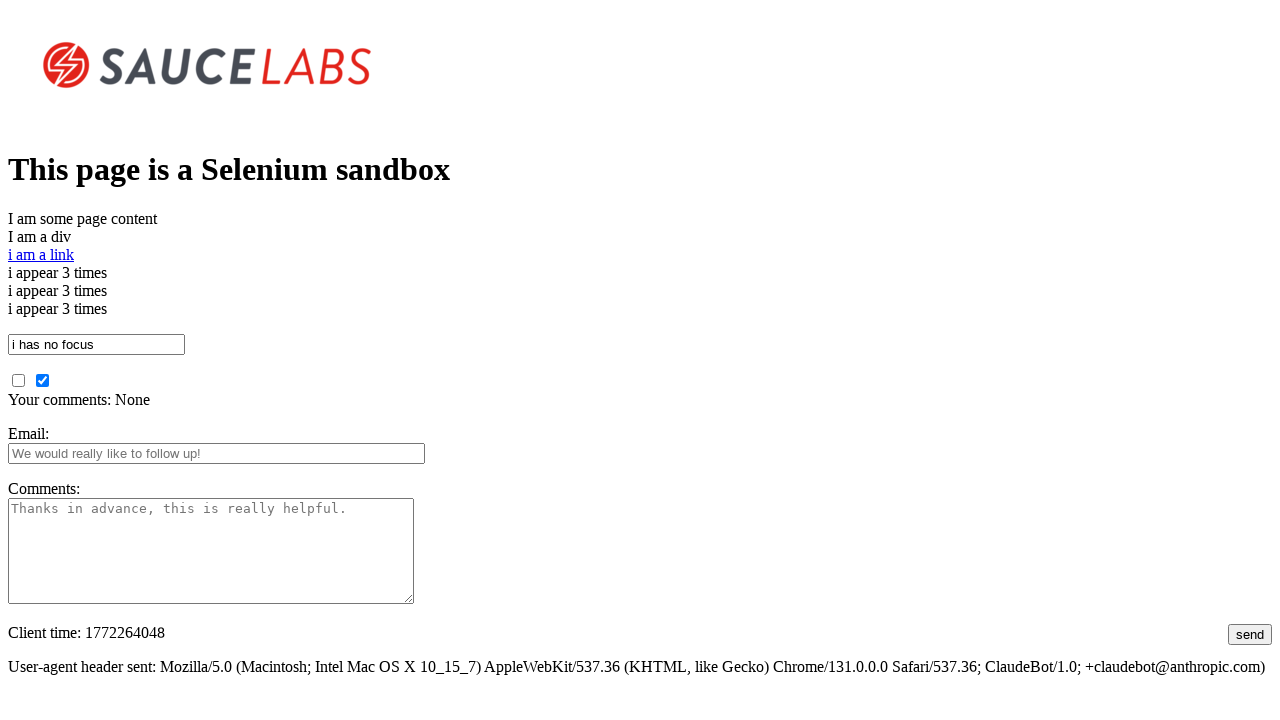